Tests web table interaction by navigating to a practice page and reading table cell data to find a specific book name and its corresponding price

Starting URL: https://testautomationpractice.blogspot.com/

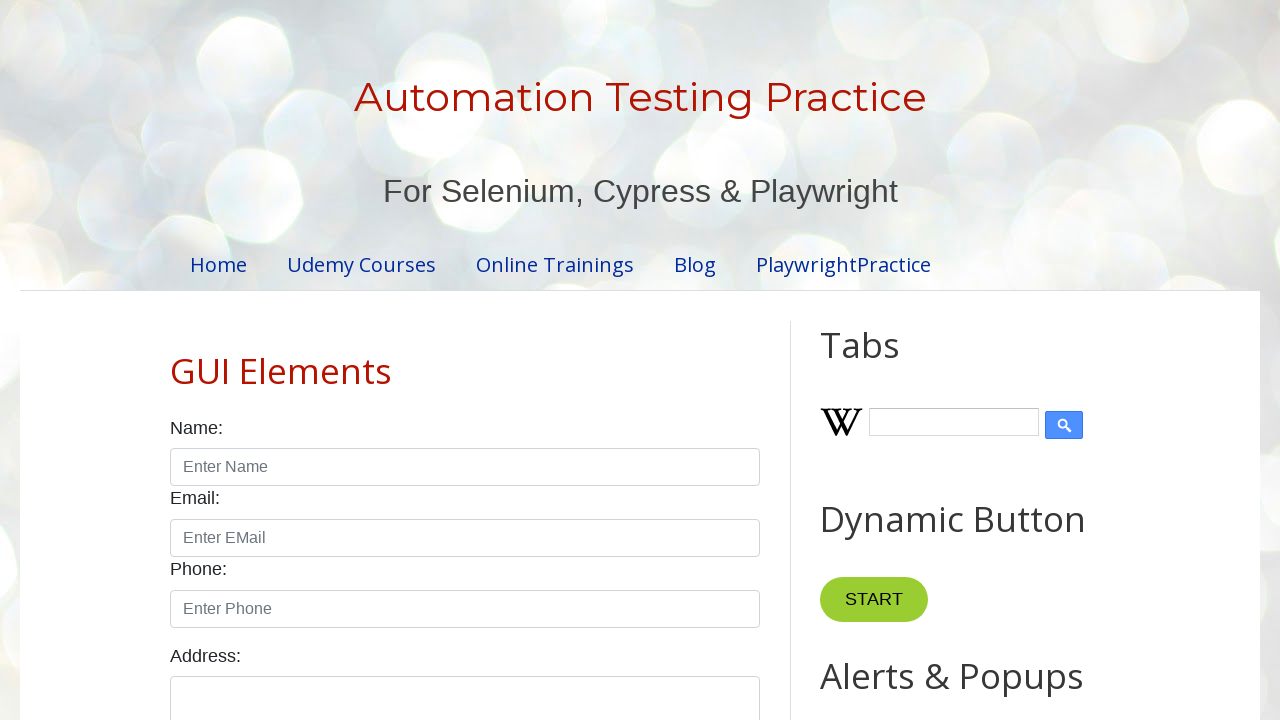

Navigated to practice page
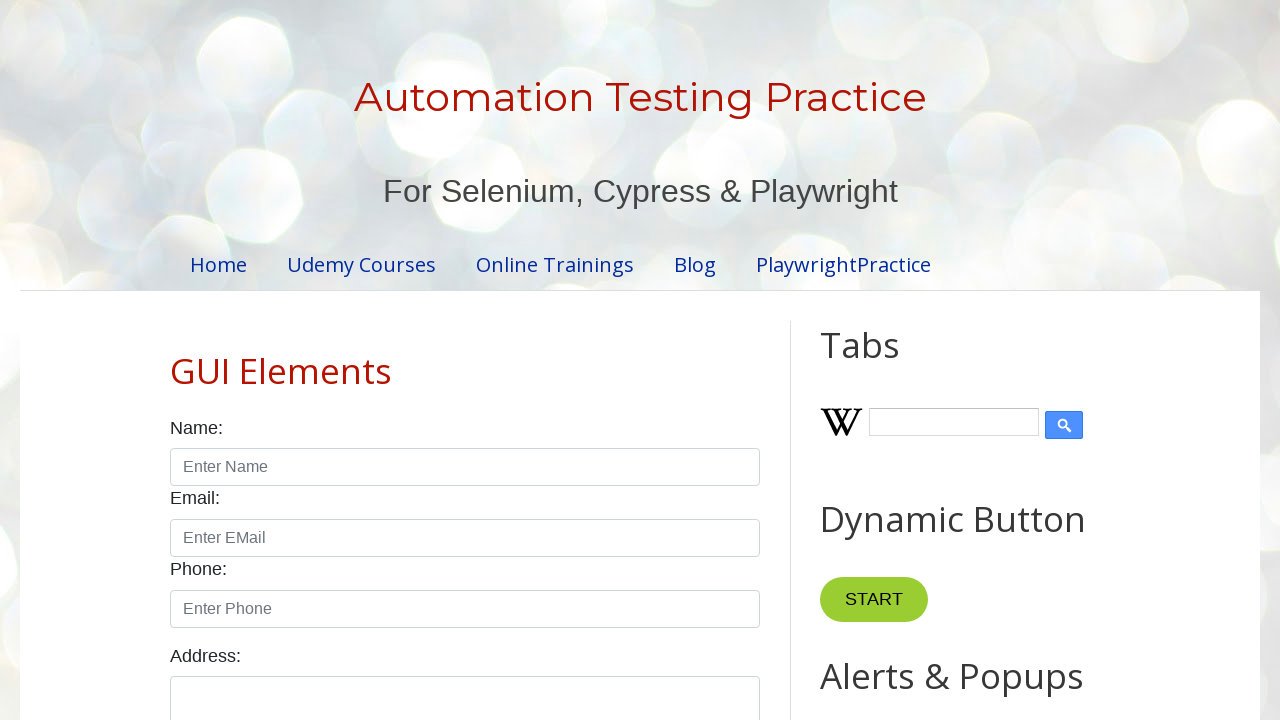

Web table loaded and visible
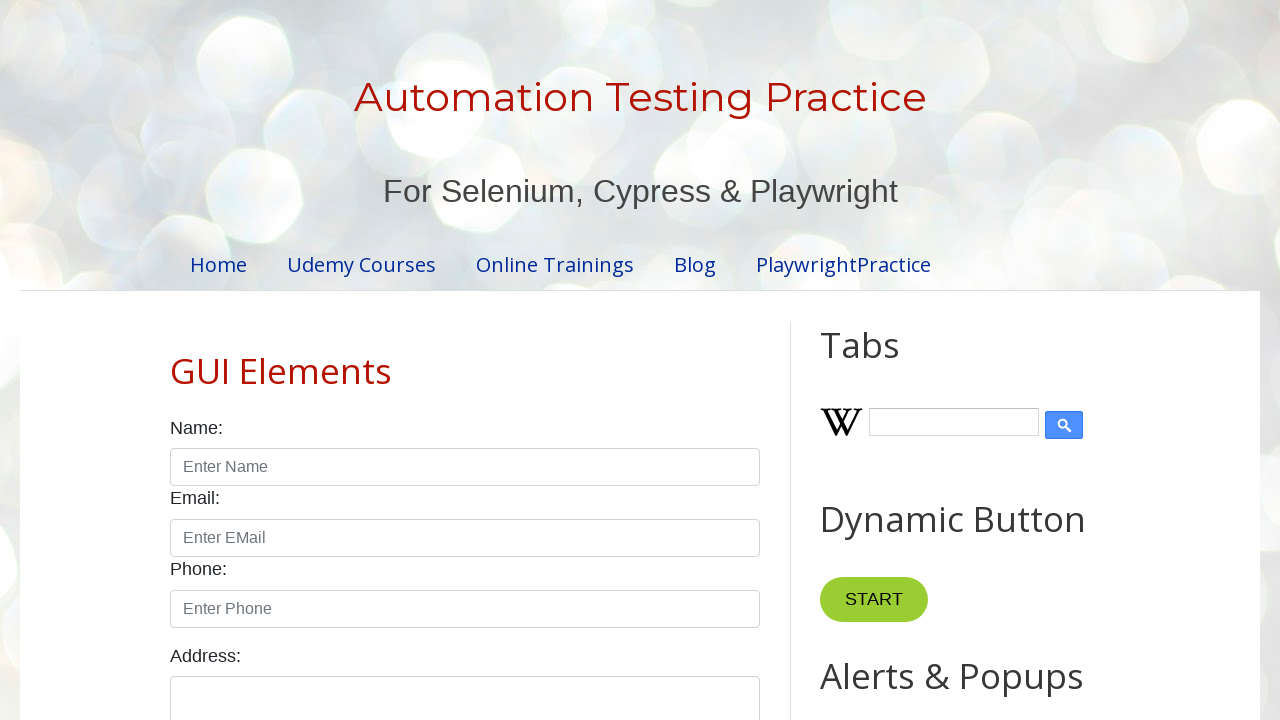

Set expected book name to 'Master In Java'
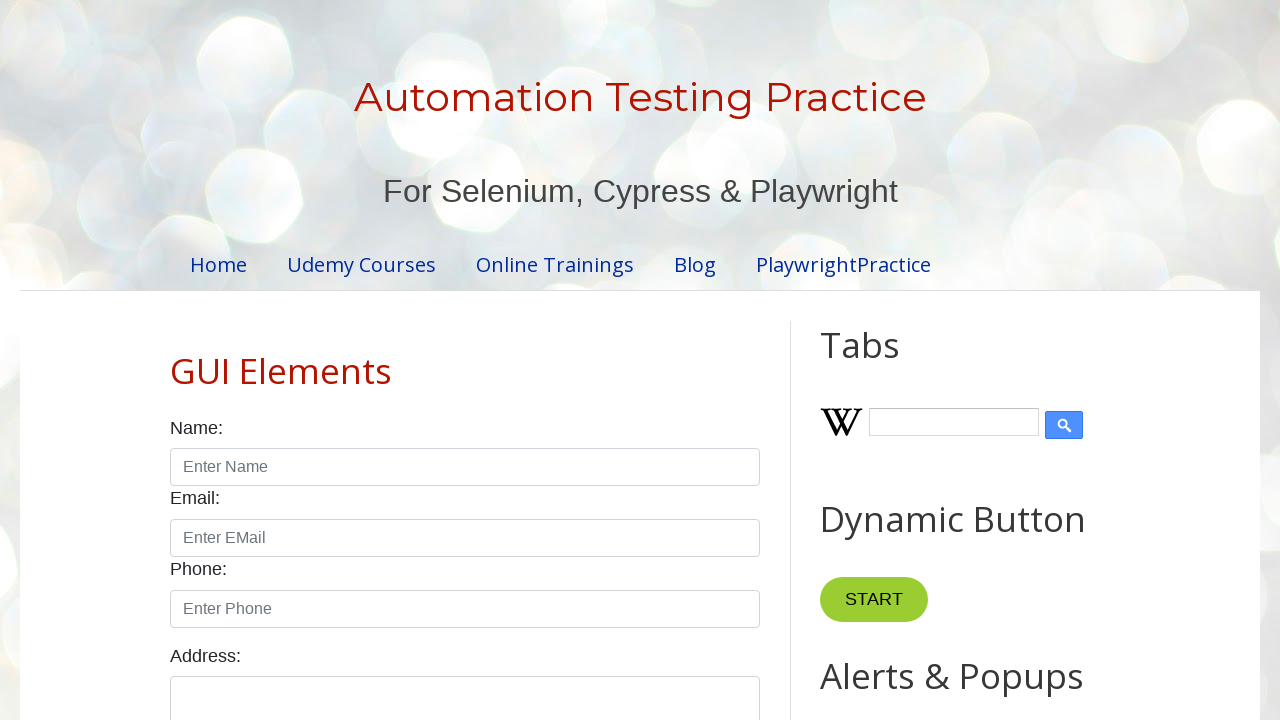

First table cell (row 2, column 1) loaded
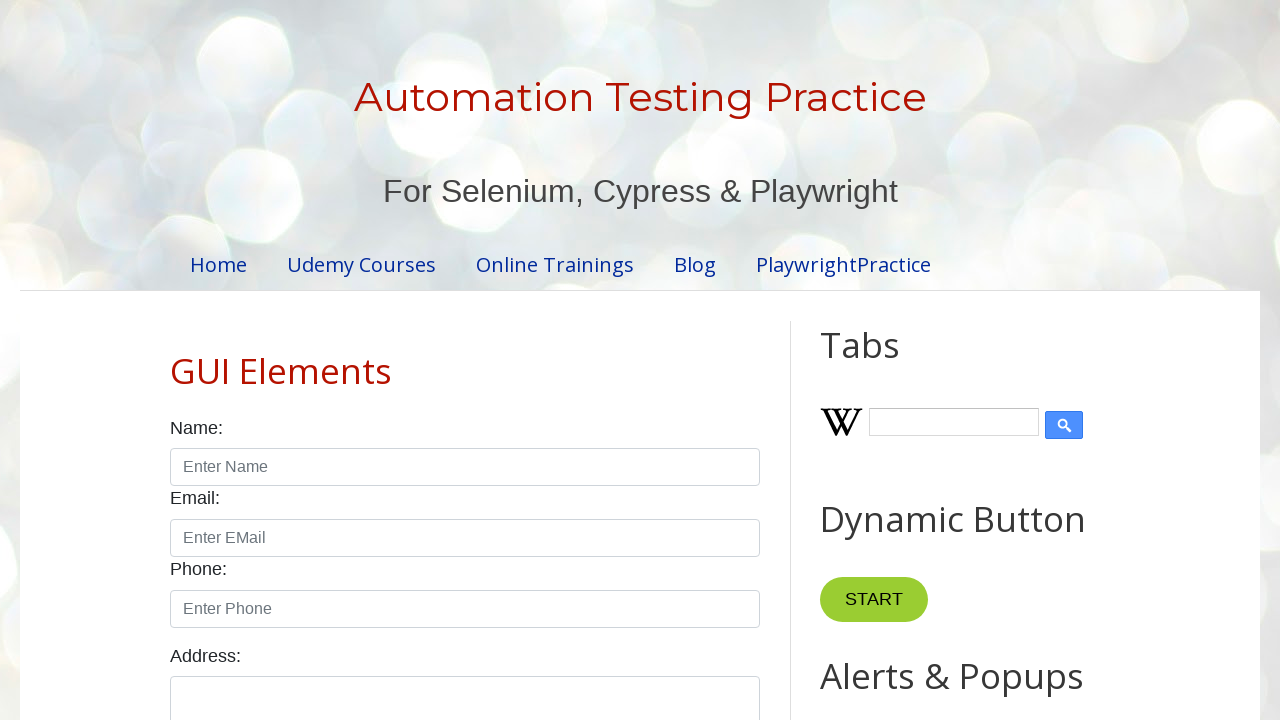

Second table cell (row 2, column 2) loaded
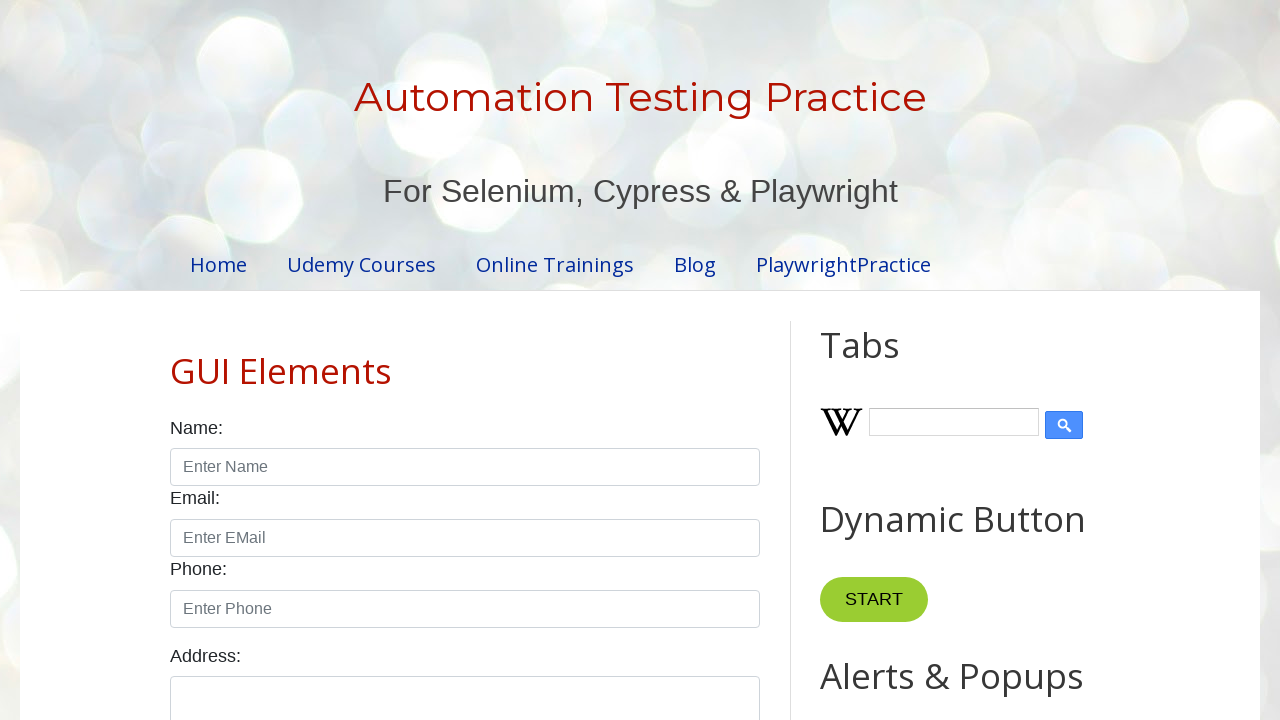

Read book name from row 2: Learn Selenium
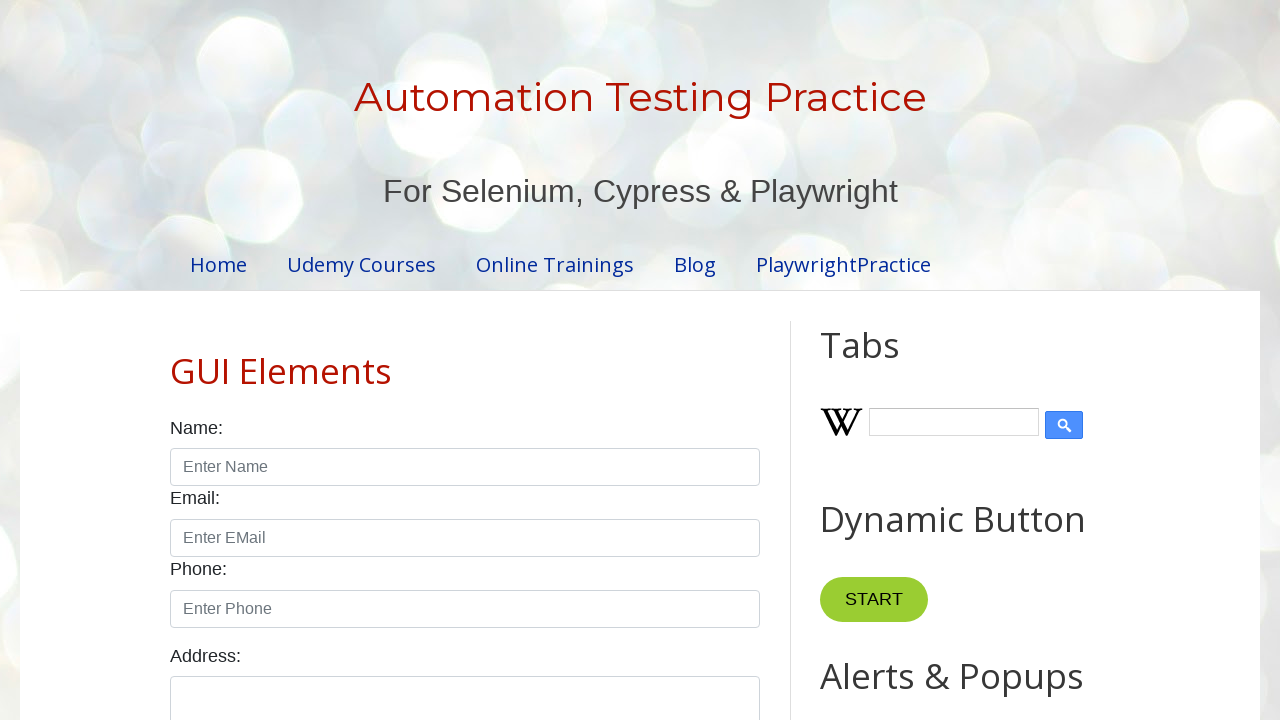

Read book name from row 3: Learn Java
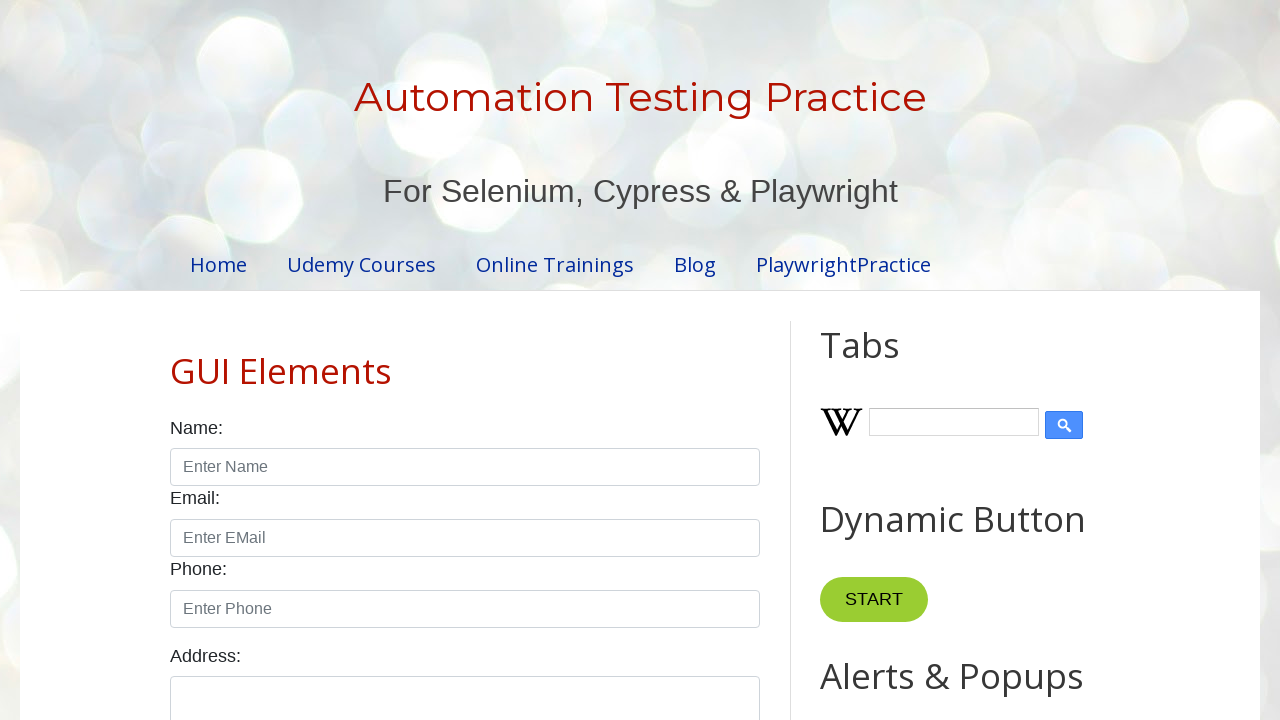

Read book name from row 4: Learn JS
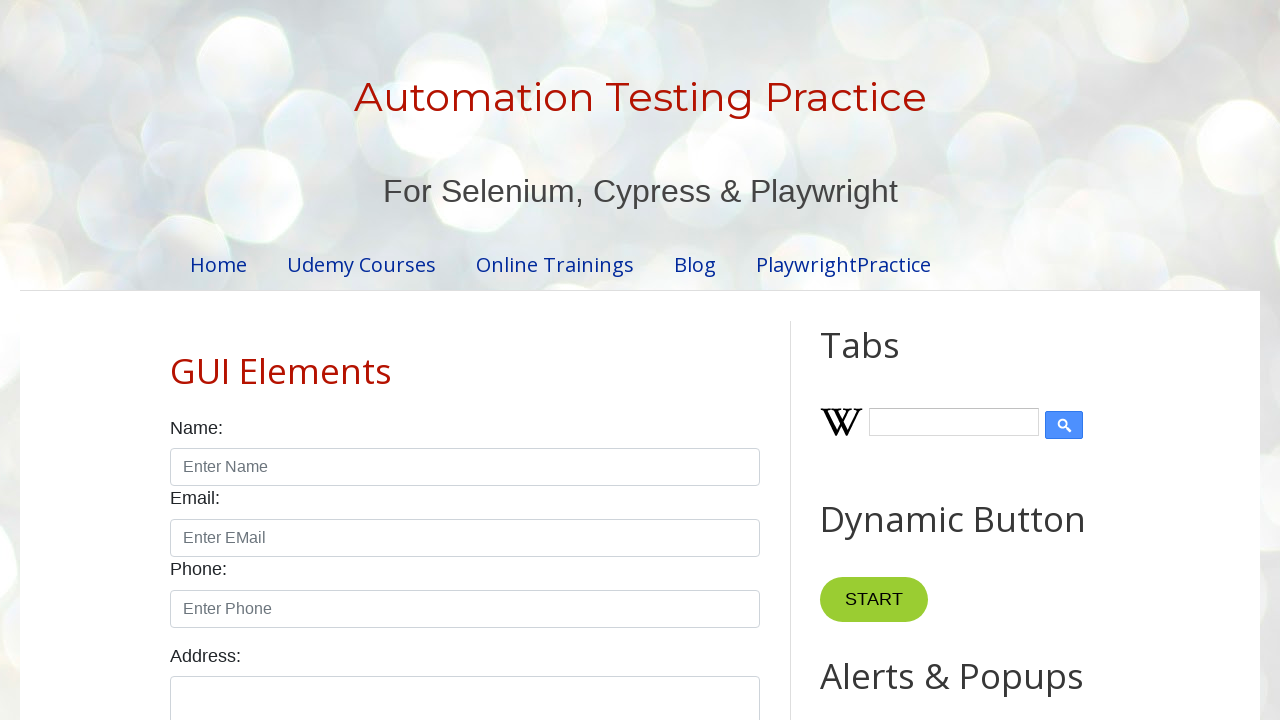

Read book name from row 5: Master In Selenium
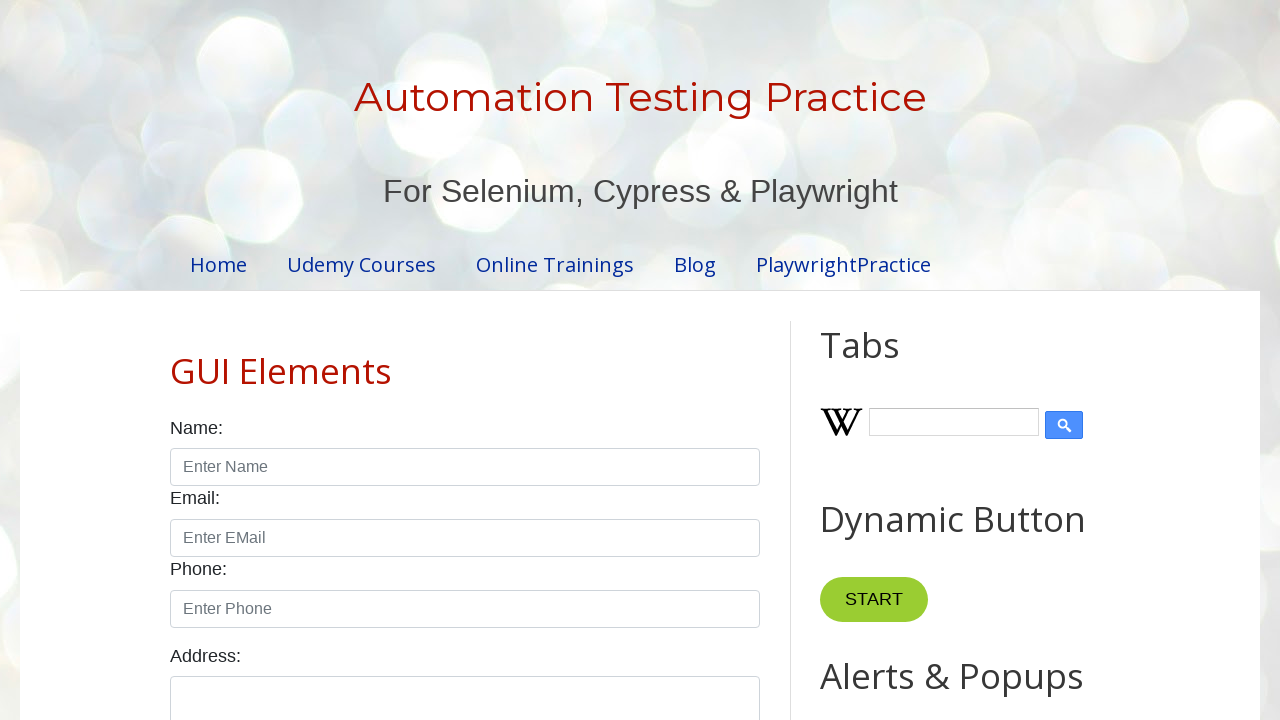

Read book name from row 6: Master In Java
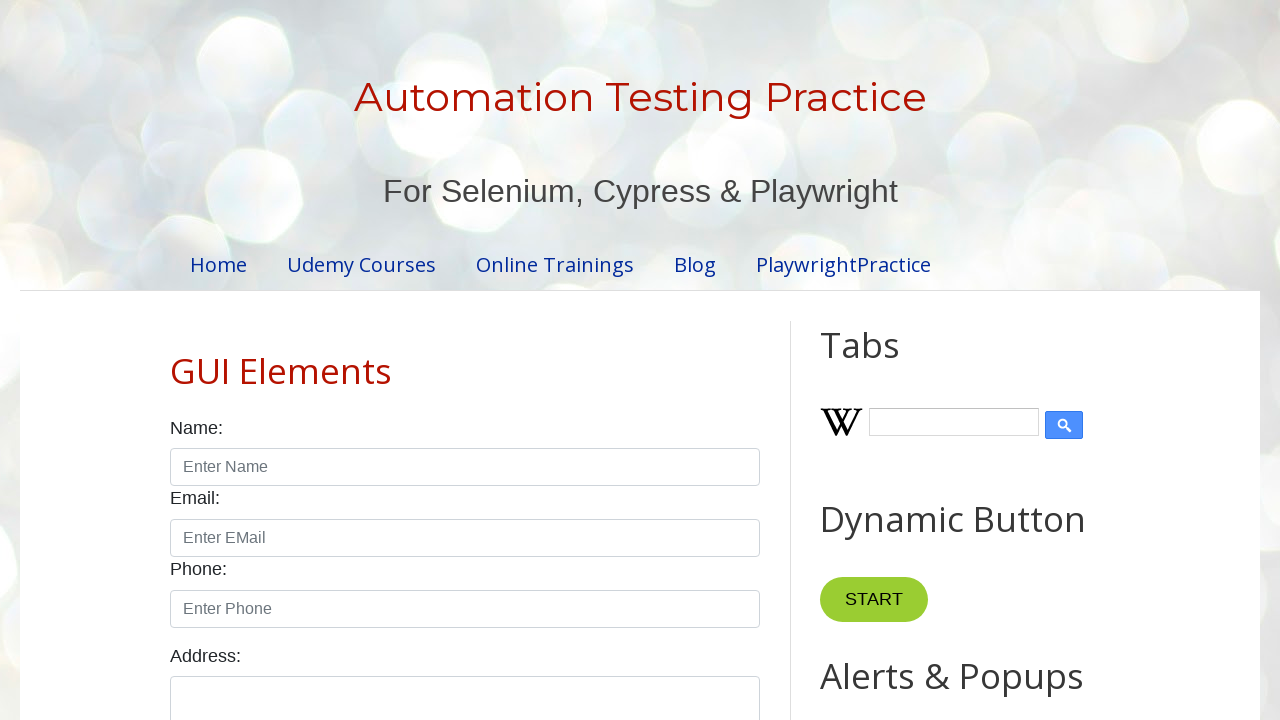

Found book 'Master In Java' with price: 2000
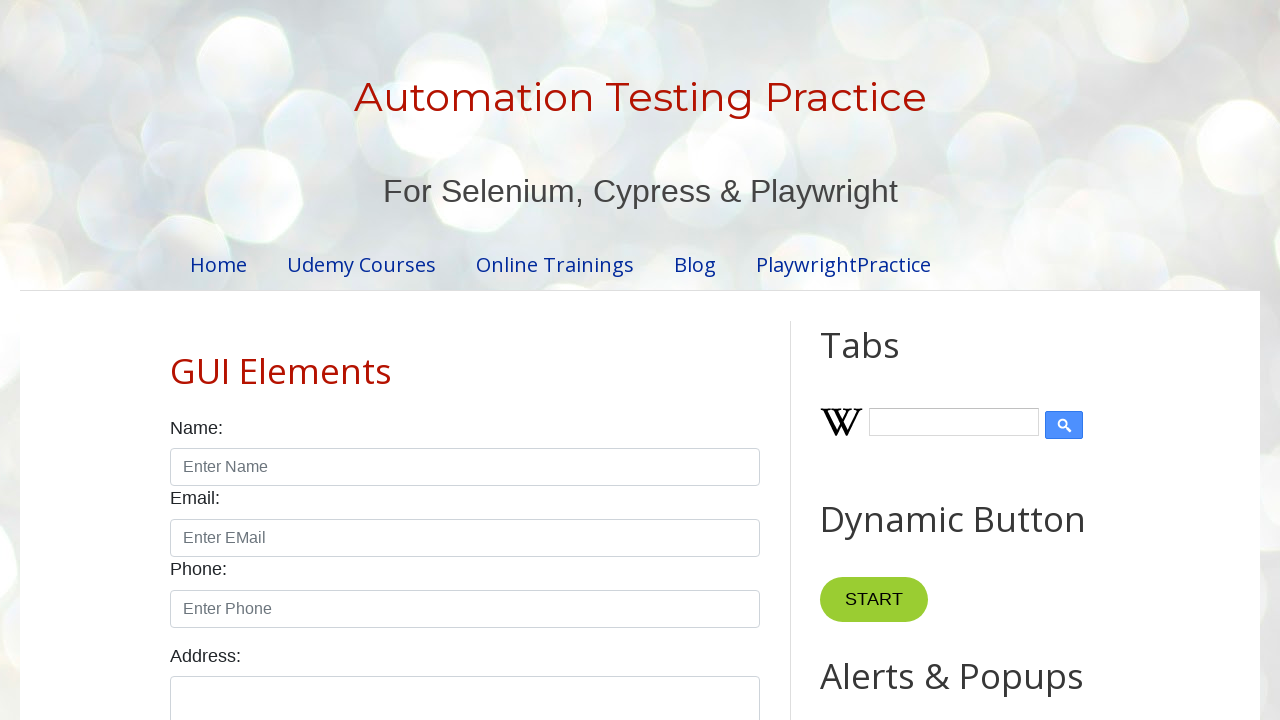

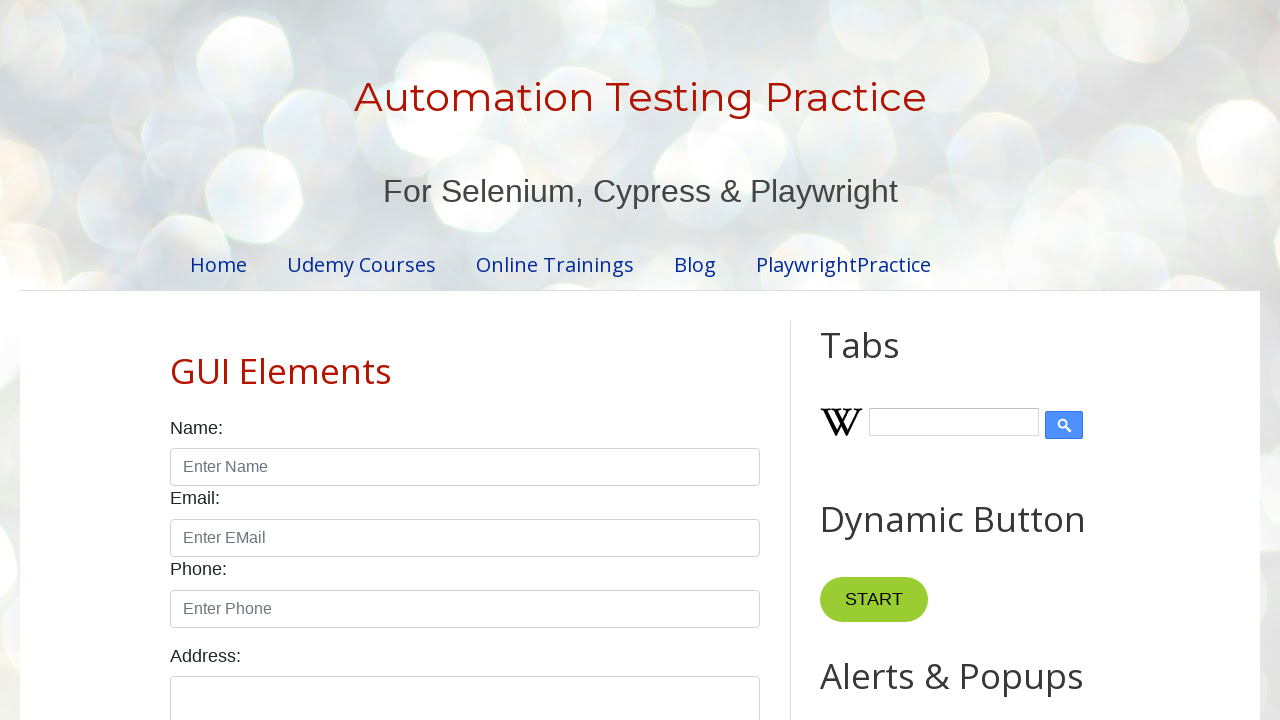